Tests drag-and-drop functionality on the jQuery UI demo page by switching to an iframe, dragging an element onto a droppable target, and then switching back to the main content to verify the page title is still accessible.

Starting URL: https://jqueryui.com/droppable/

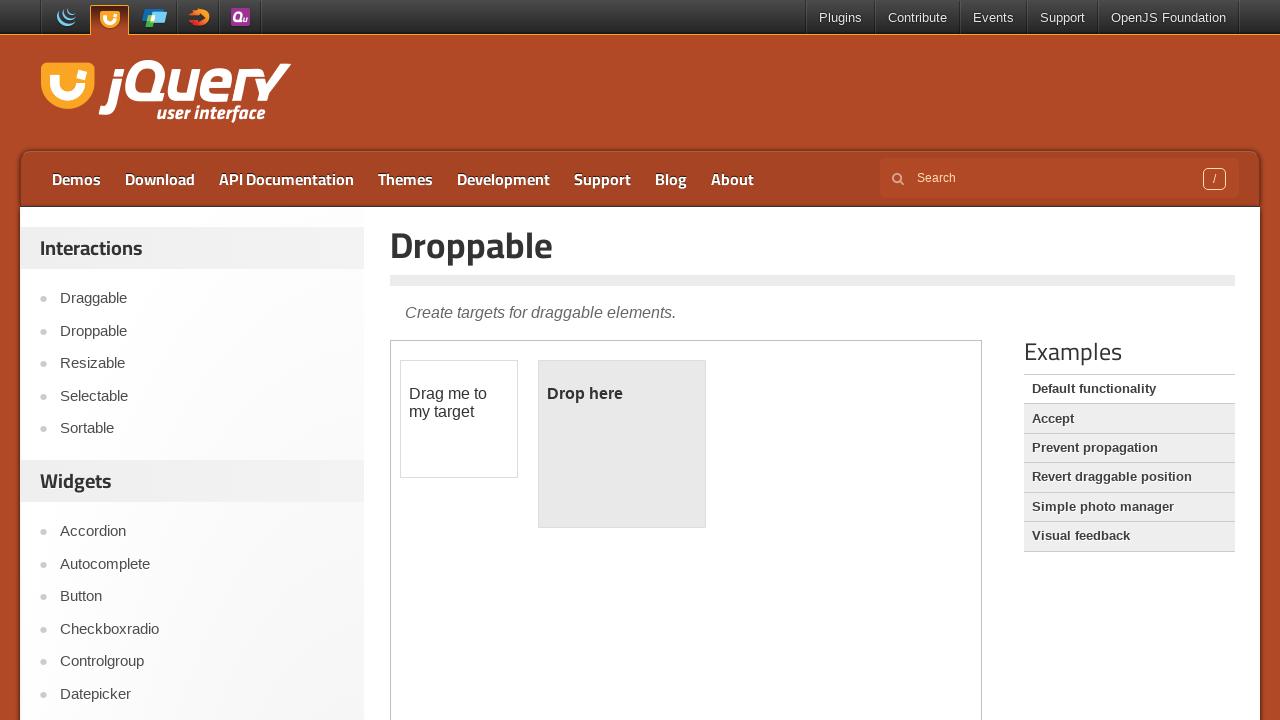

Retrieved entry title text from main page
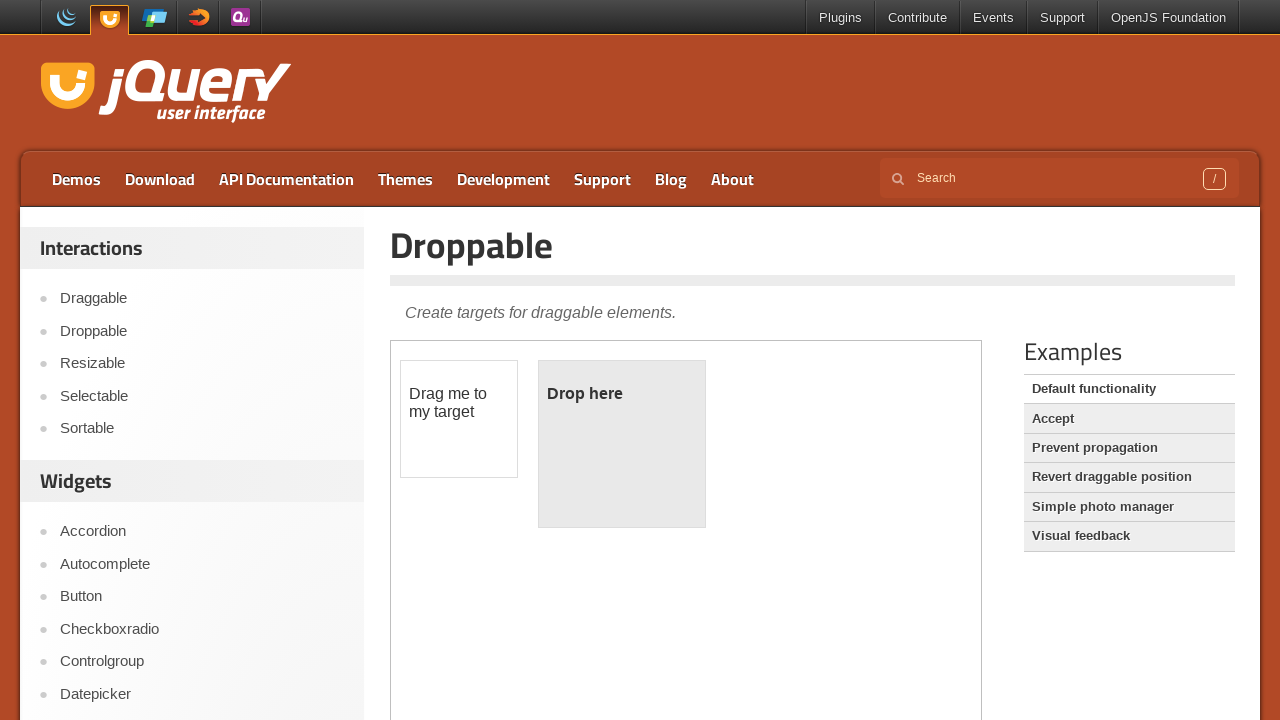

Counted iframes on the page
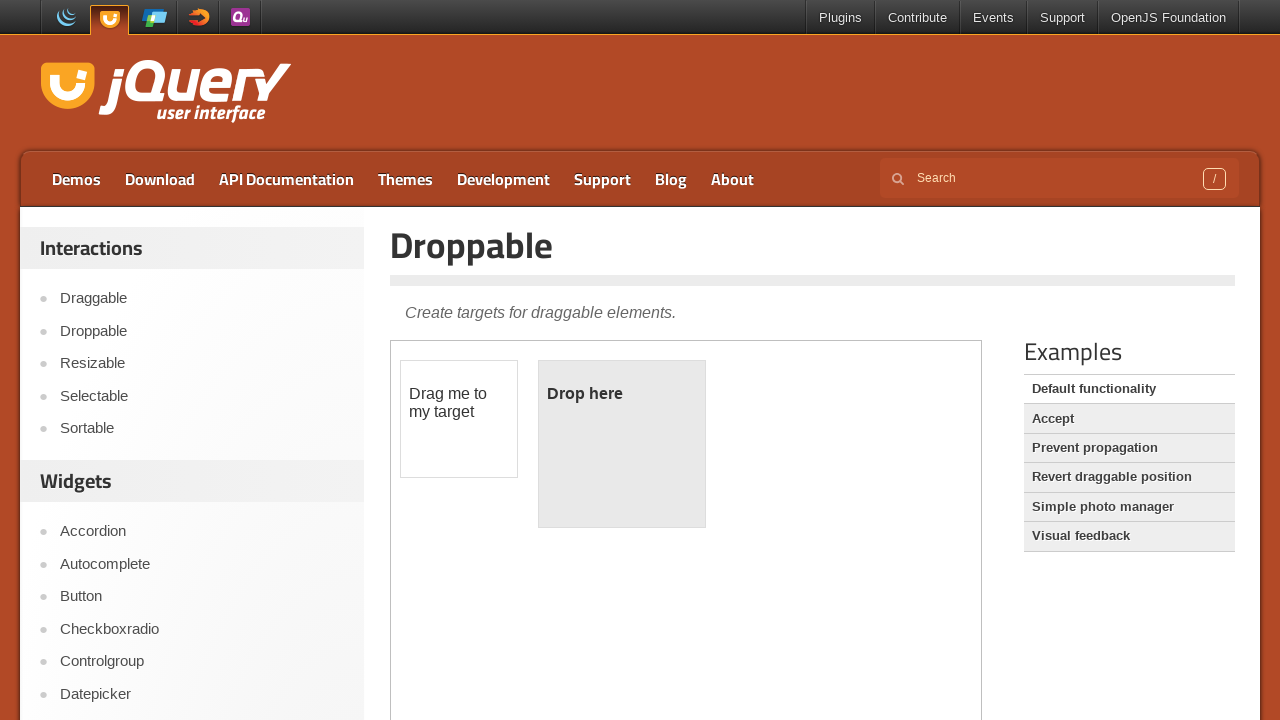

Located the demo iframe
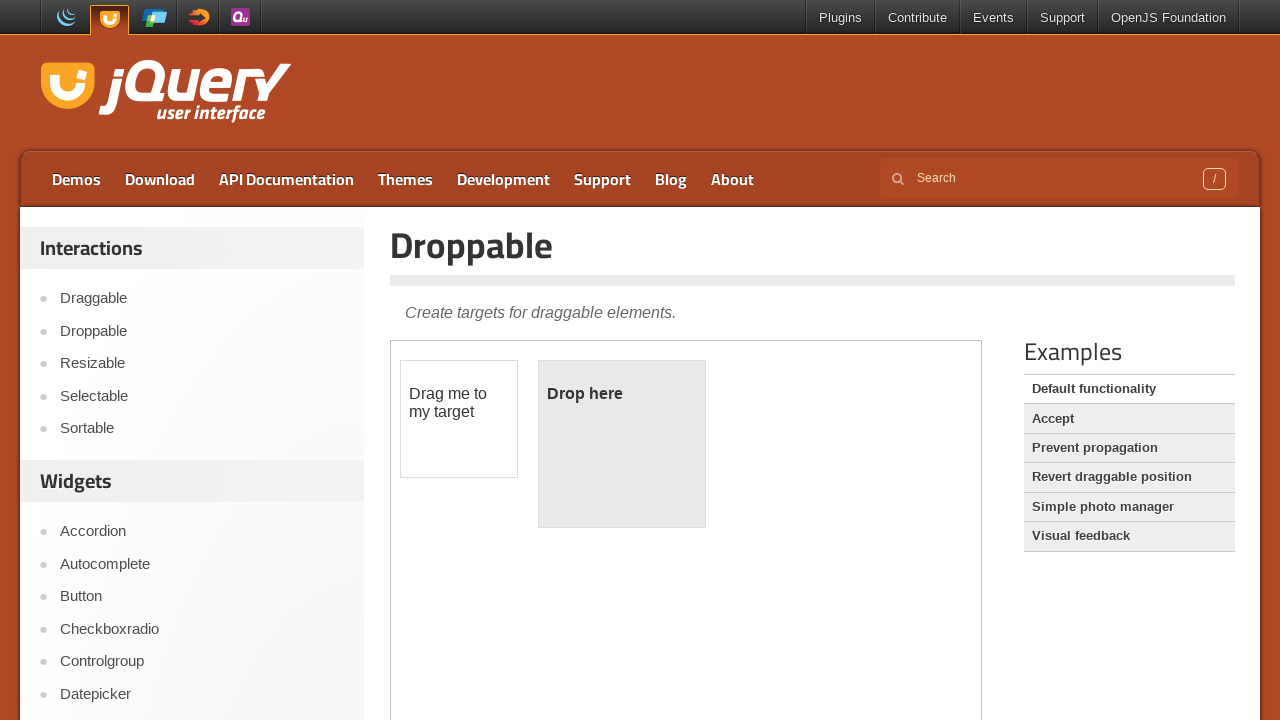

Retrieved text from draggable element inside iframe
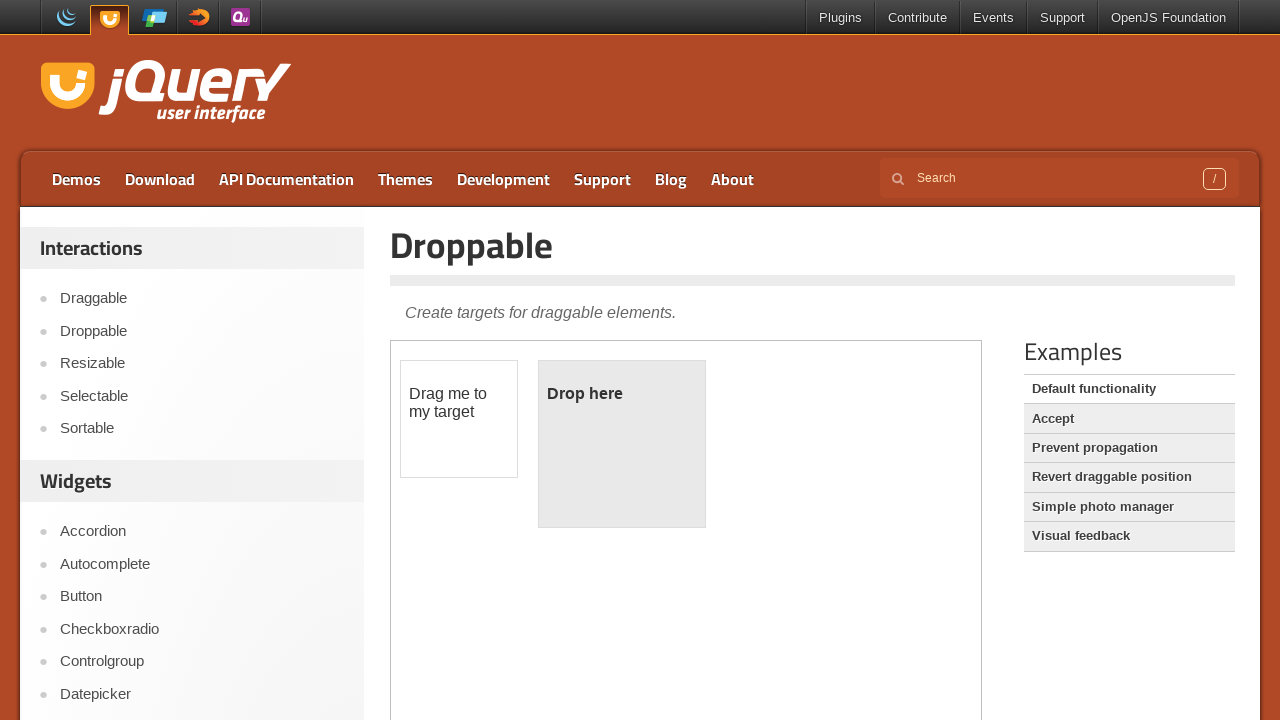

Dragged draggable element onto droppable target at (622, 444)
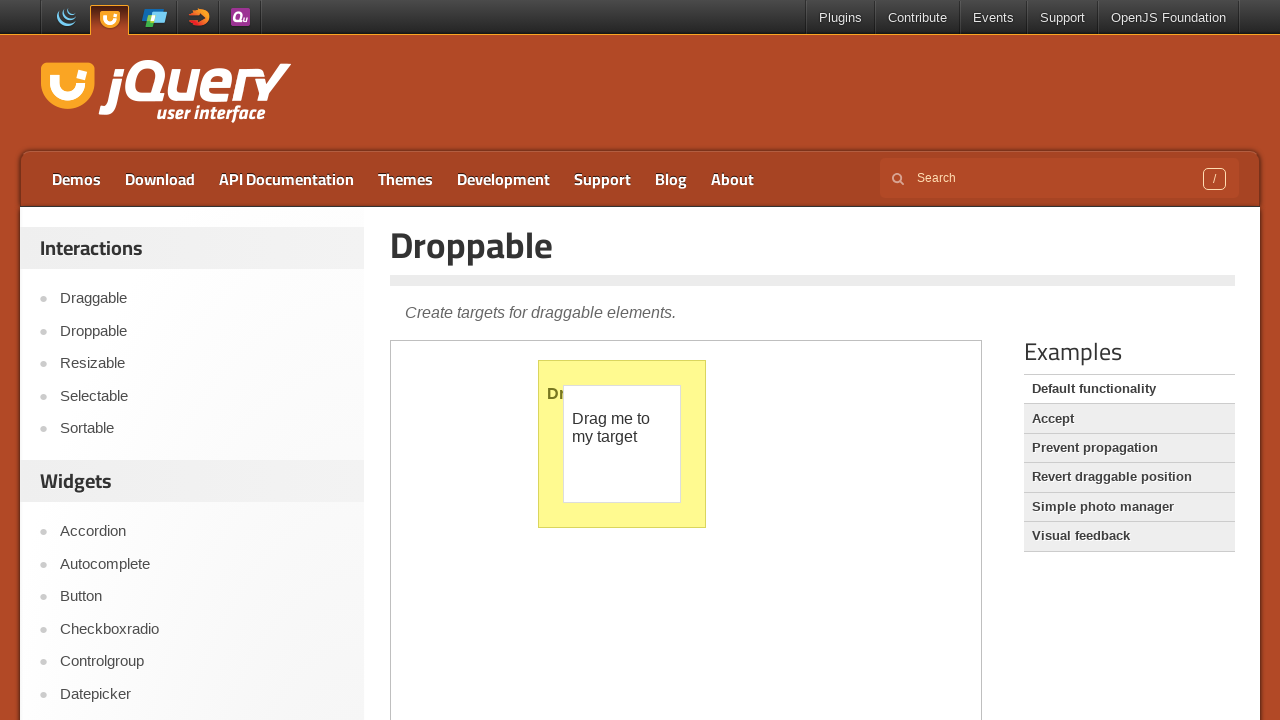

Waited 2 seconds for drag-and-drop animation to complete
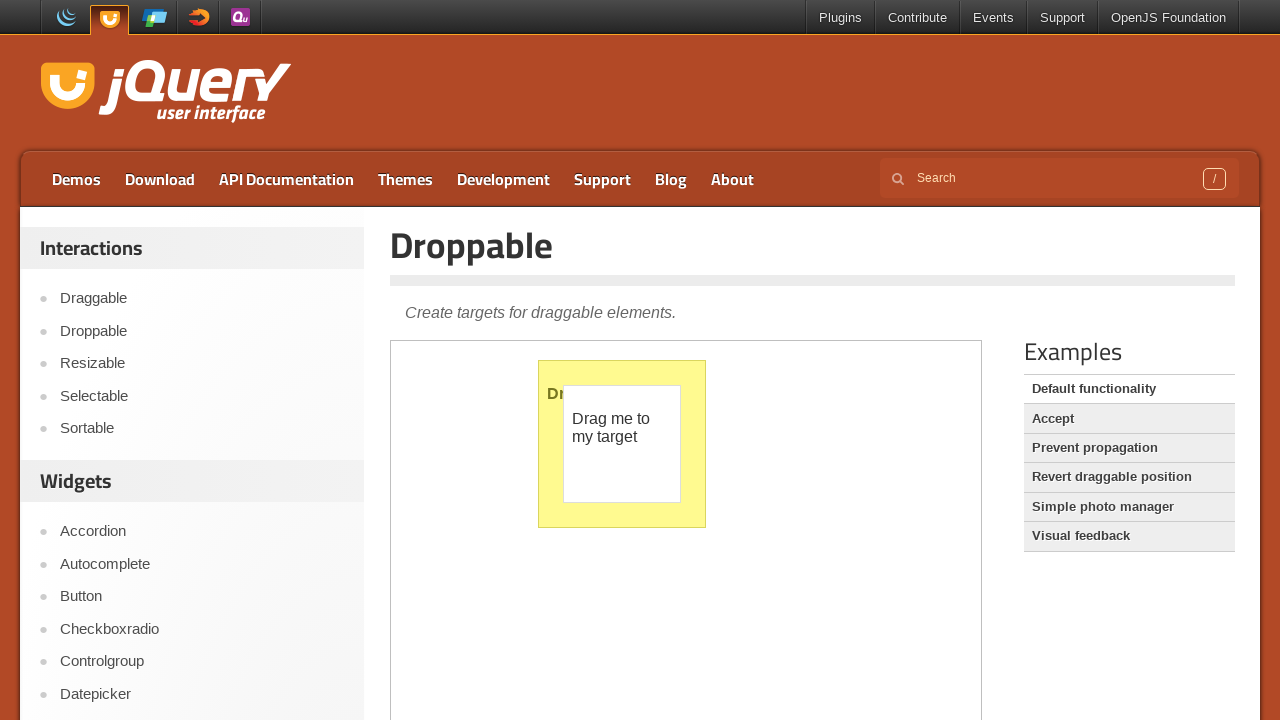

Retrieved entry title text from main page after drag-and-drop
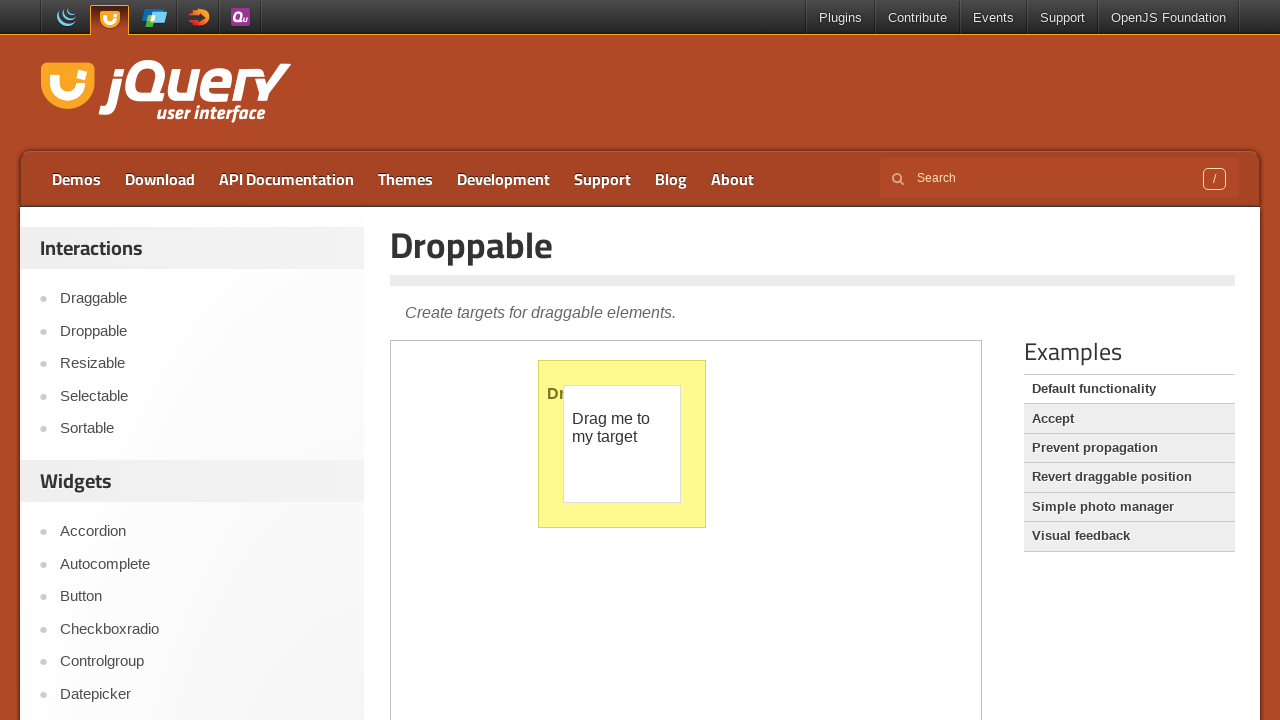

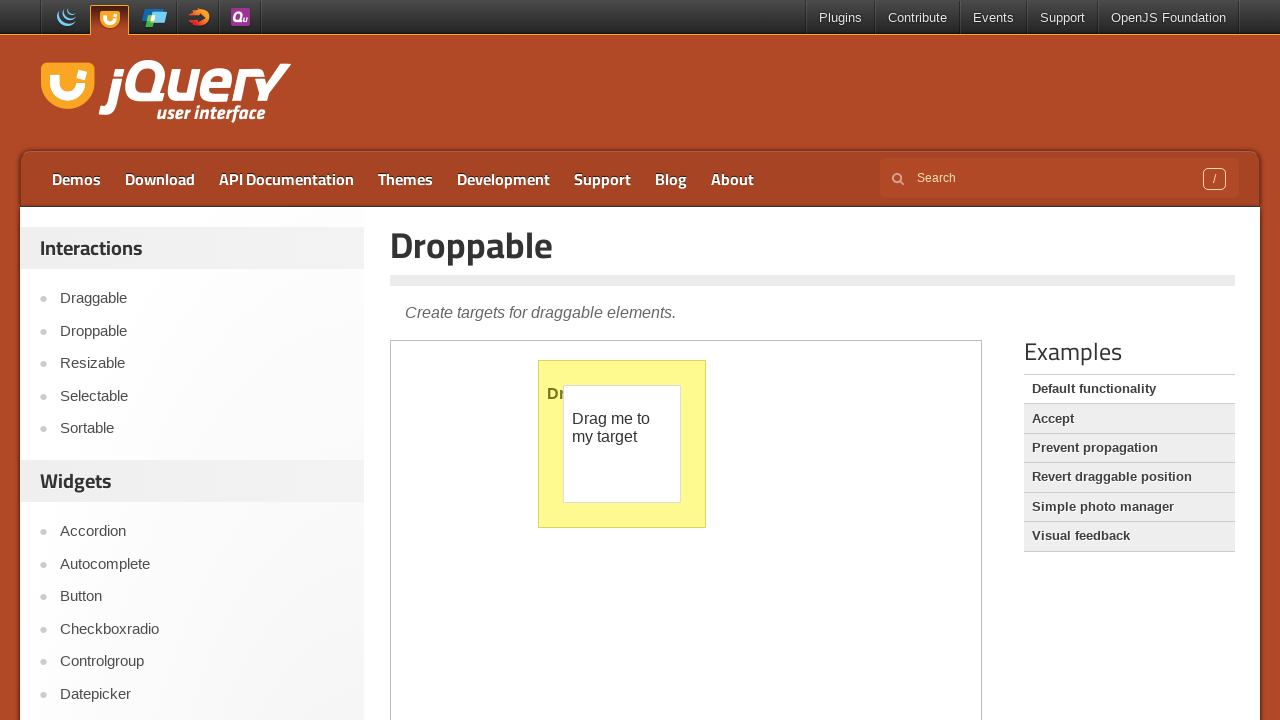